Navigates between a product detail page and the search page on Wildberries e-commerce site in a cycle

Starting URL: https://www.wildberries.ru/catalog/168512865/detail.aspx

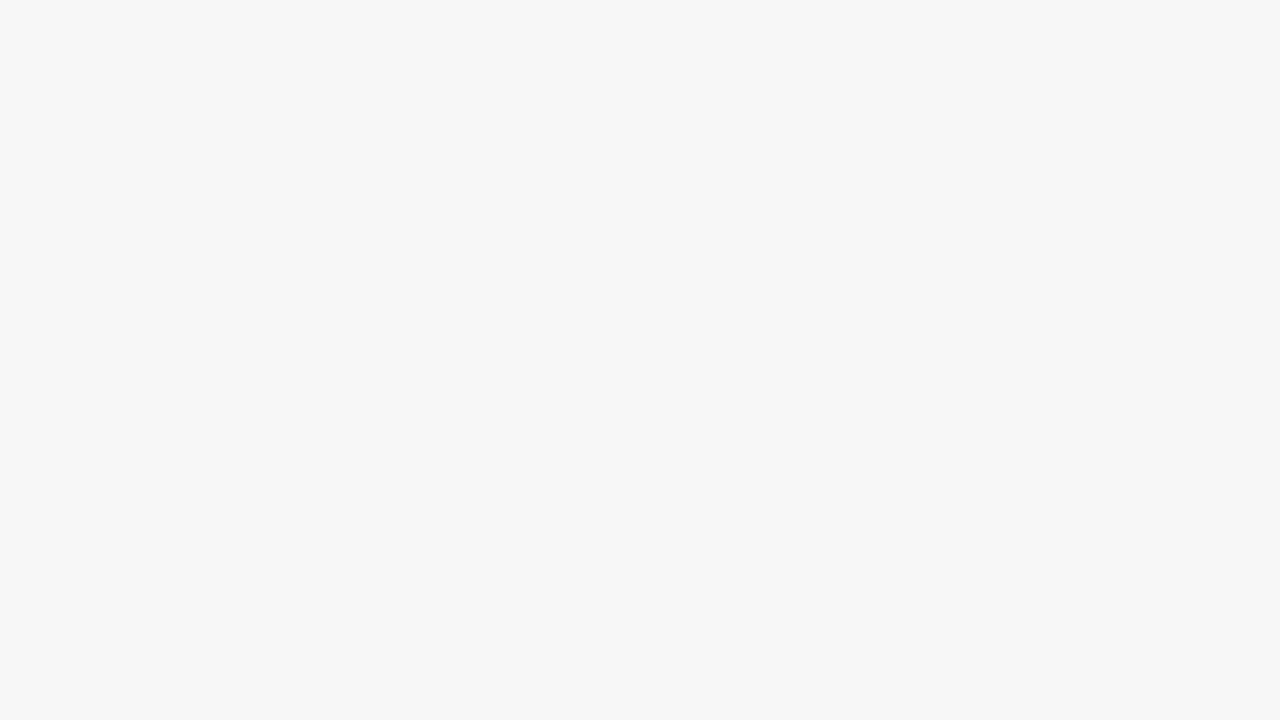

Navigated to Wildberries search page
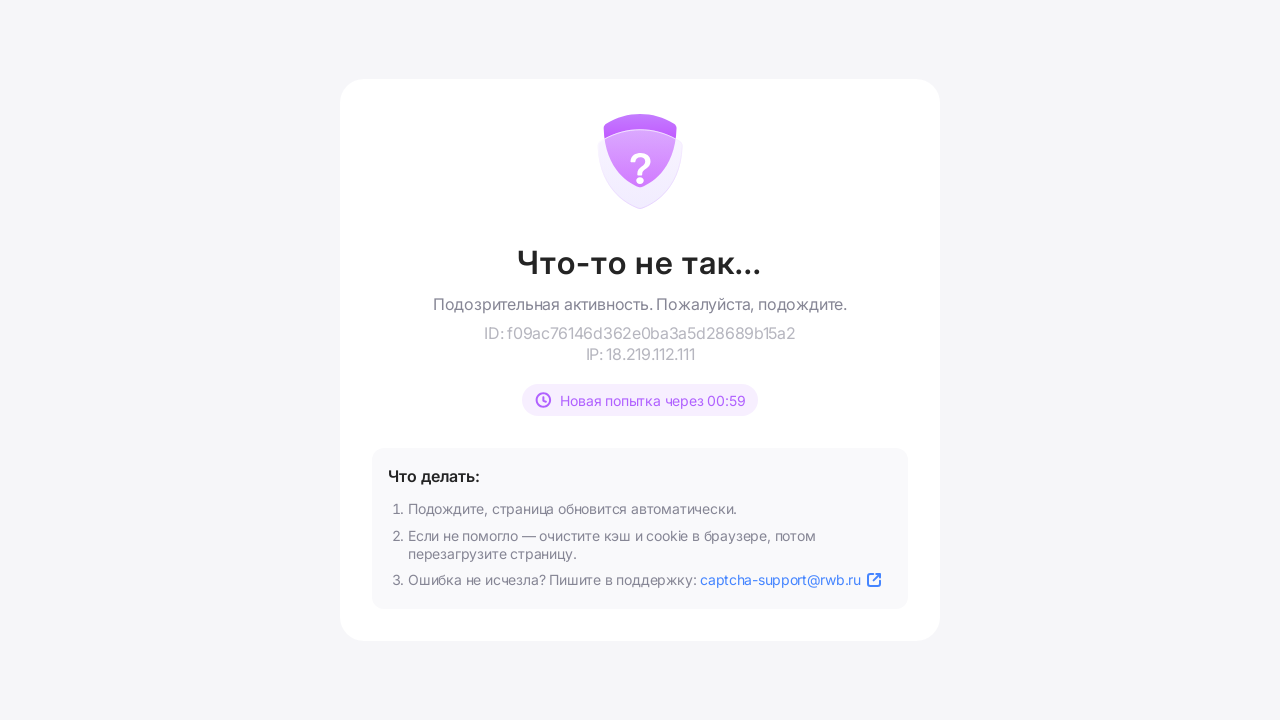

Waited for search page to load
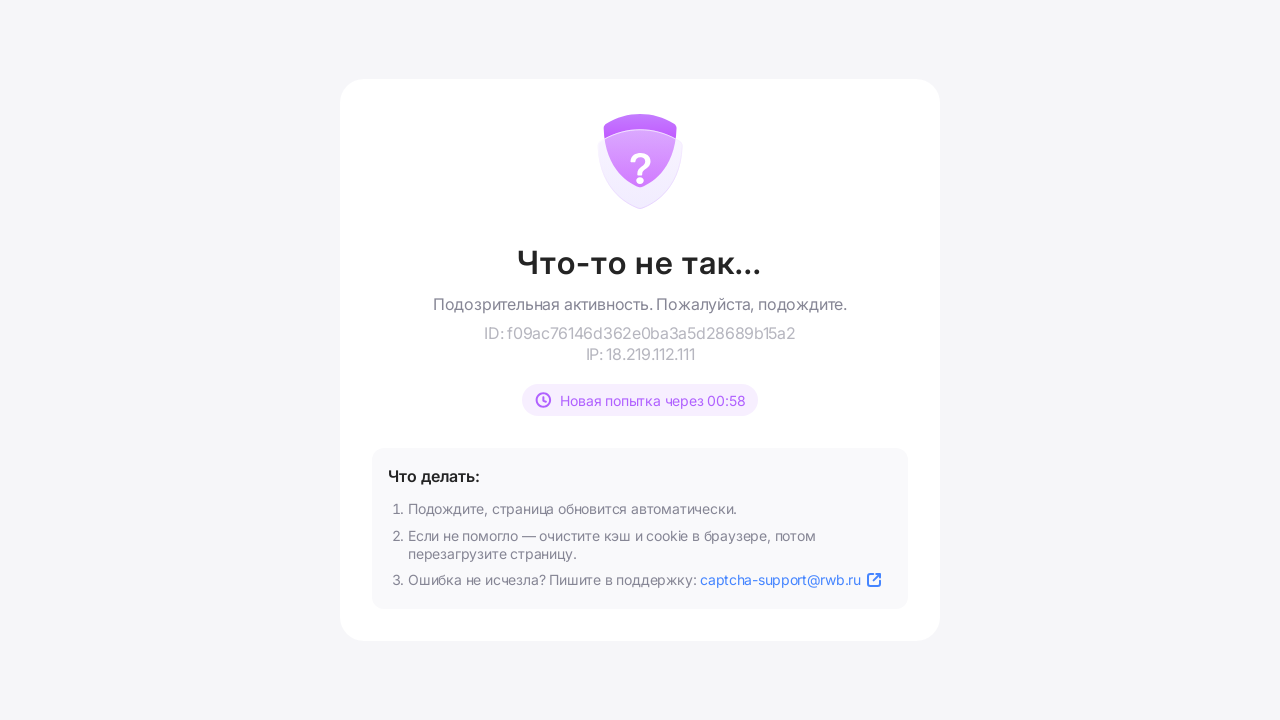

Navigated back to product detail page
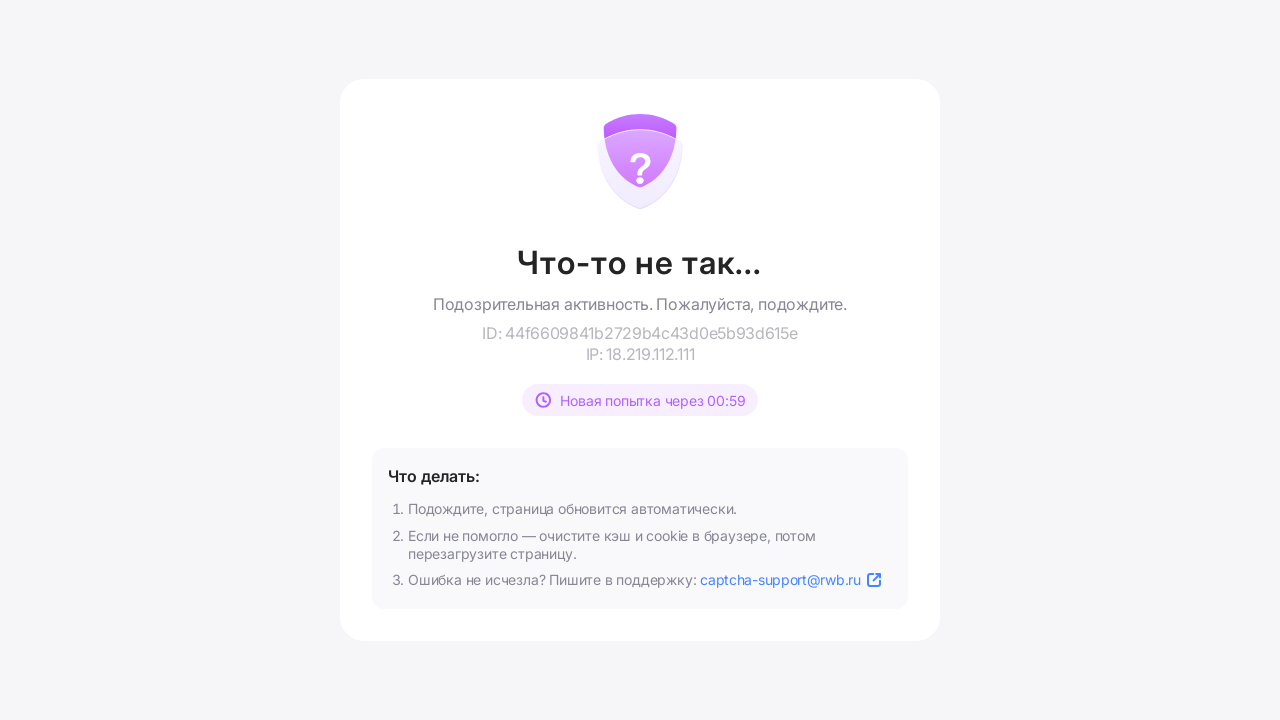

Waited for product detail page to load
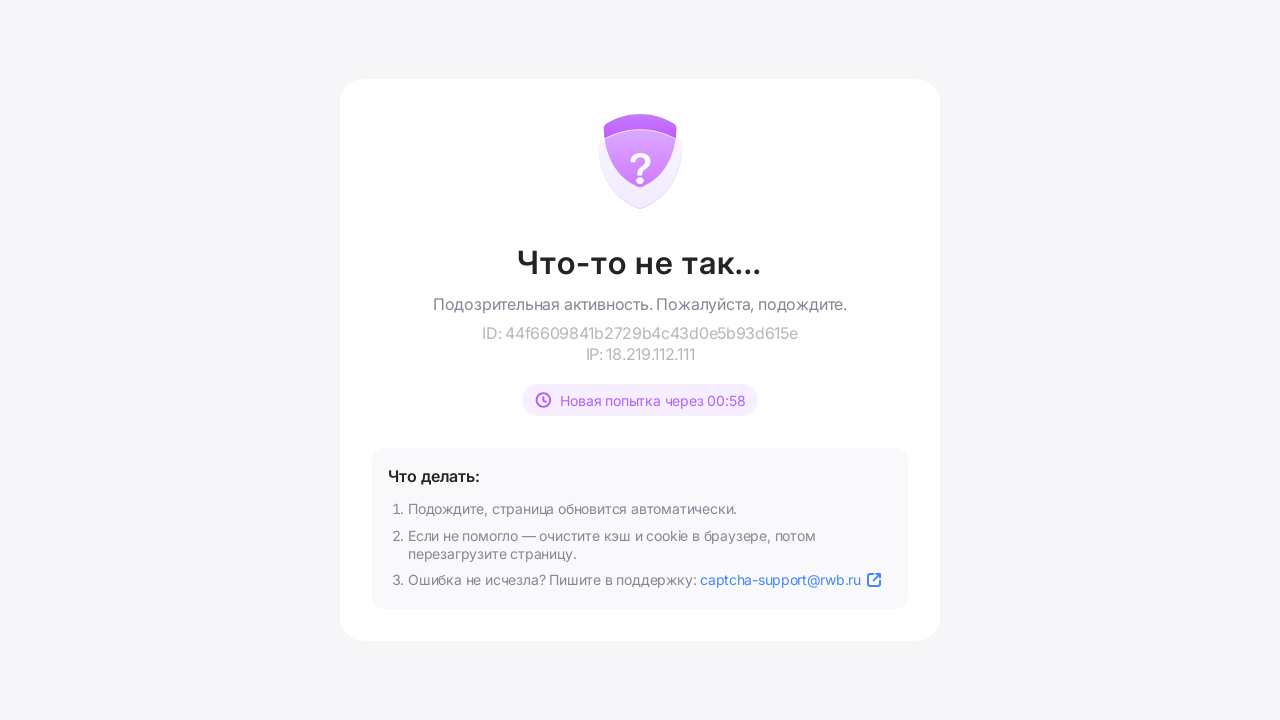

Navigated to search page again
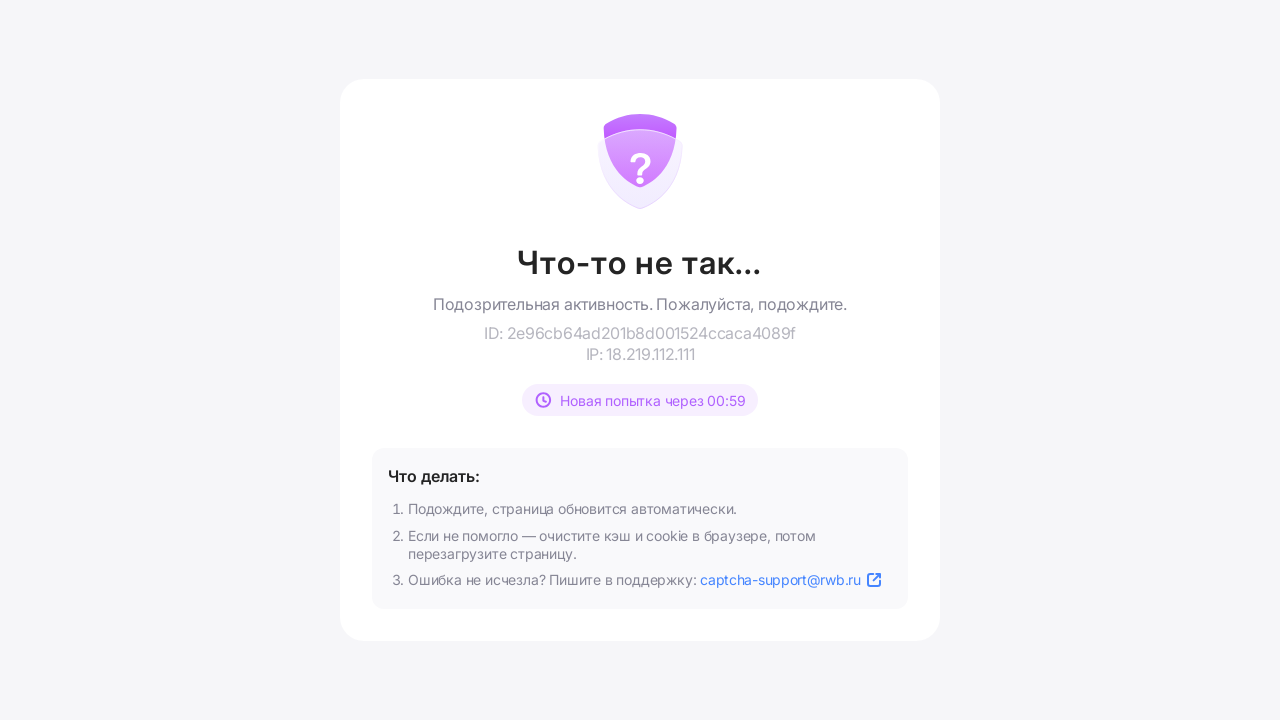

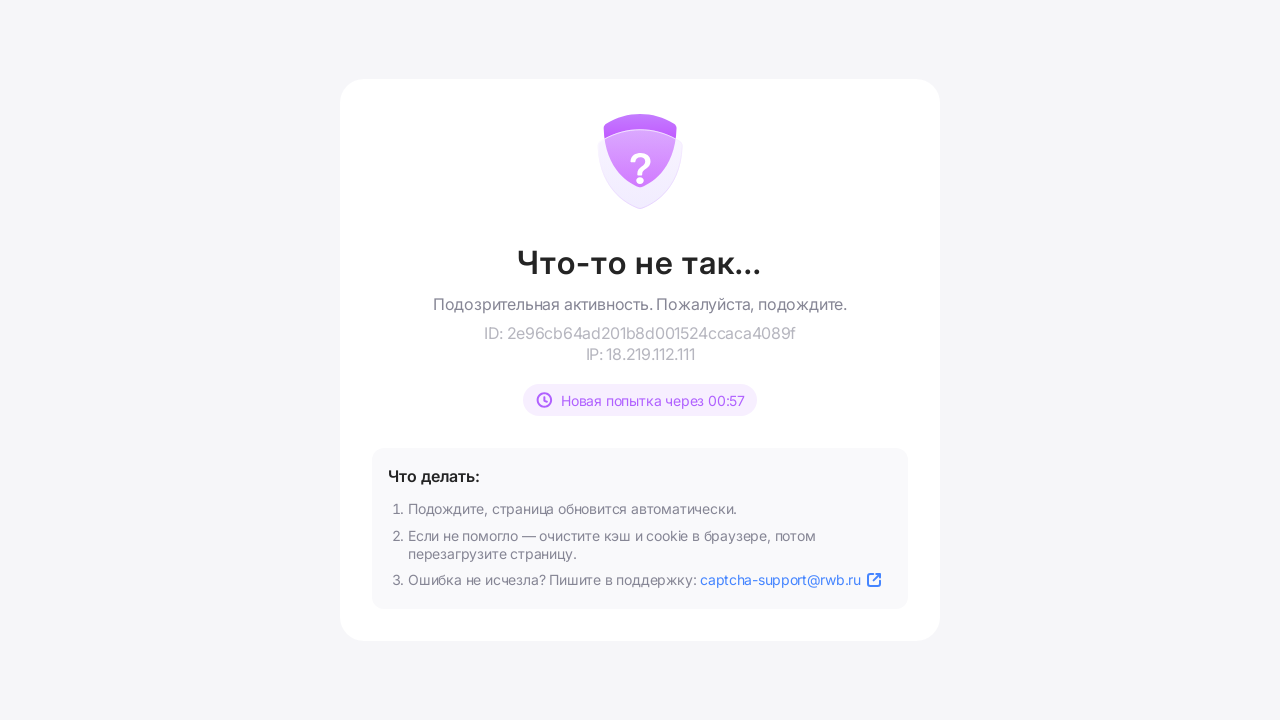